Tests that todo data persists after page reload

Starting URL: https://demo.playwright.dev/todomvc

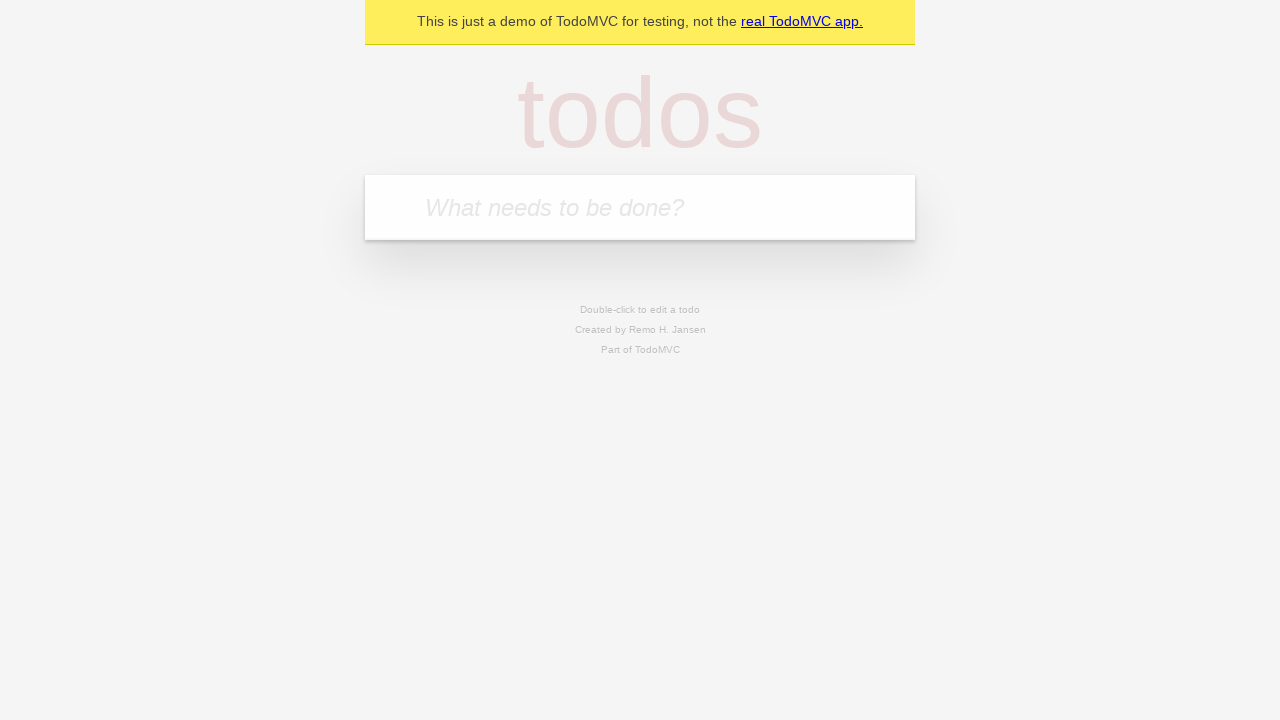

Filled new todo input with 'buy some cheese' on .new-todo
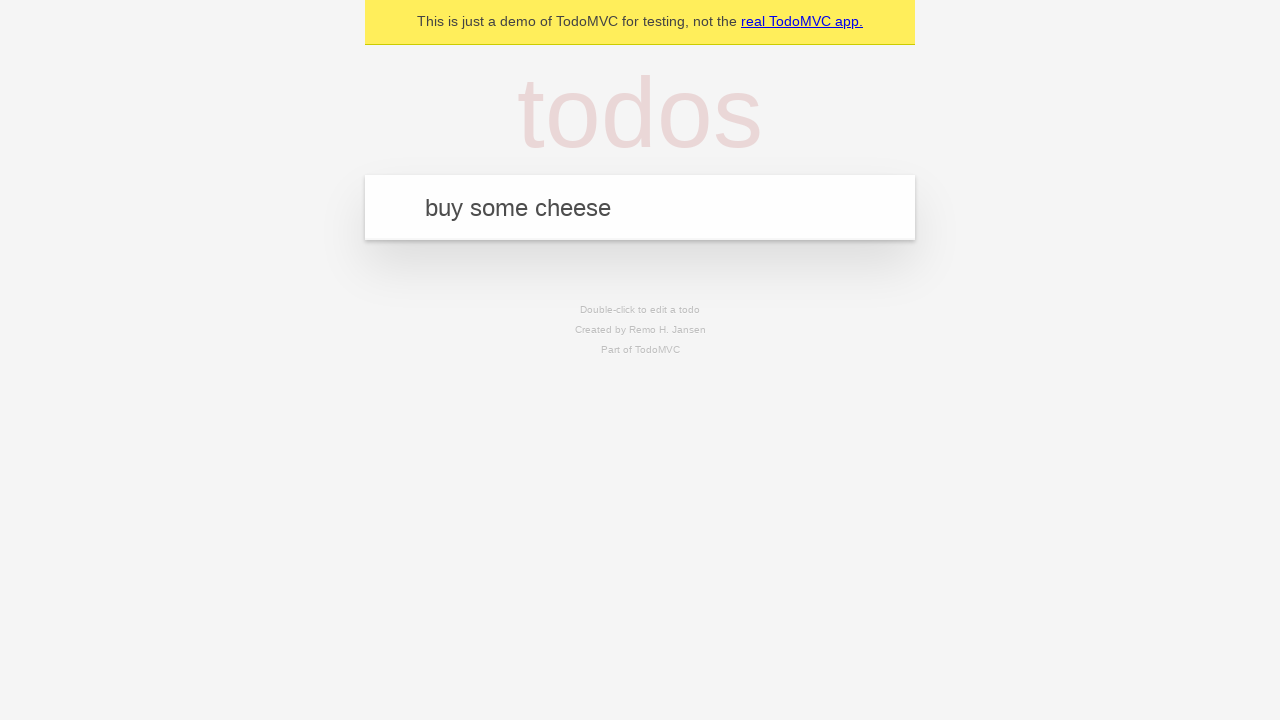

Pressed Enter to create first todo on .new-todo
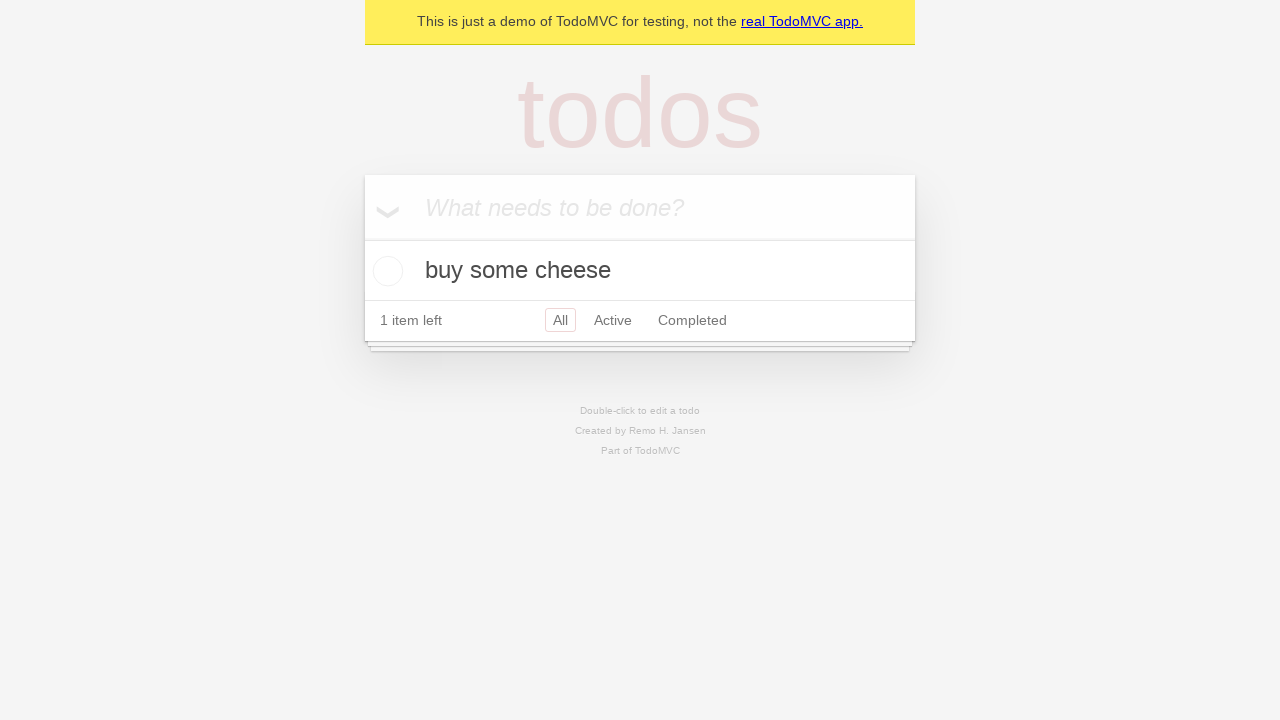

Filled new todo input with 'feed the cat' on .new-todo
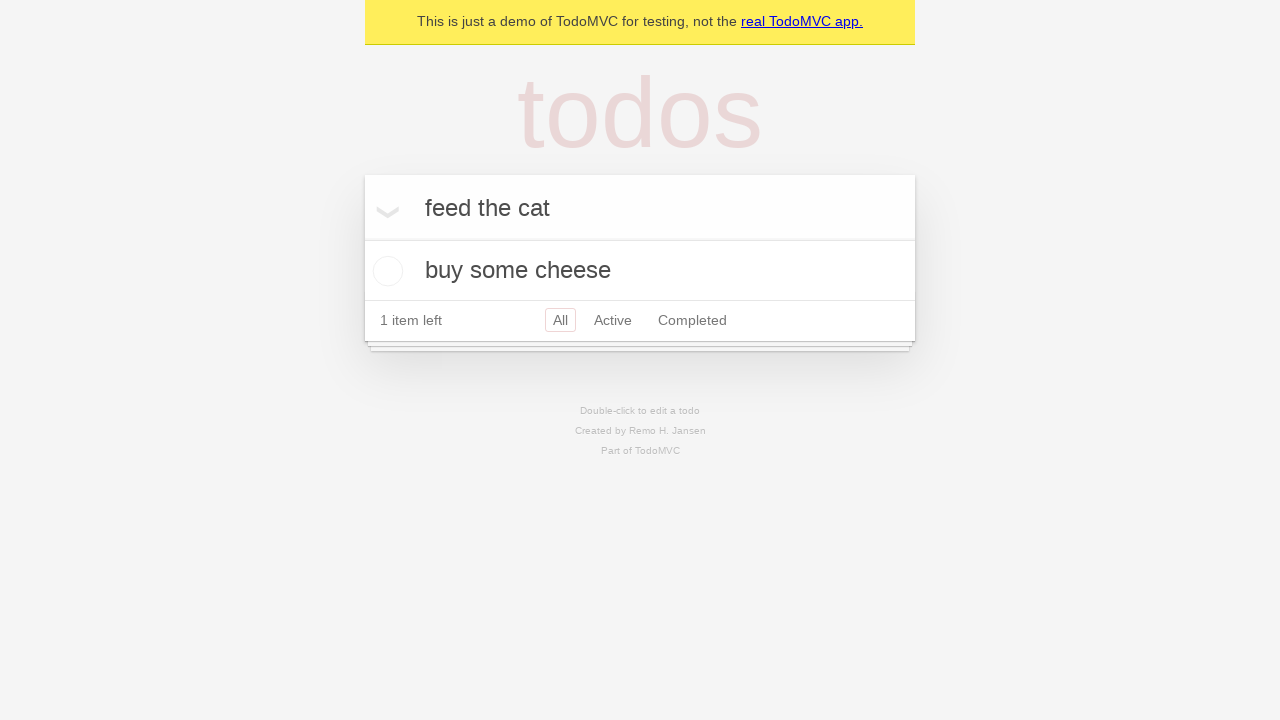

Pressed Enter to create second todo on .new-todo
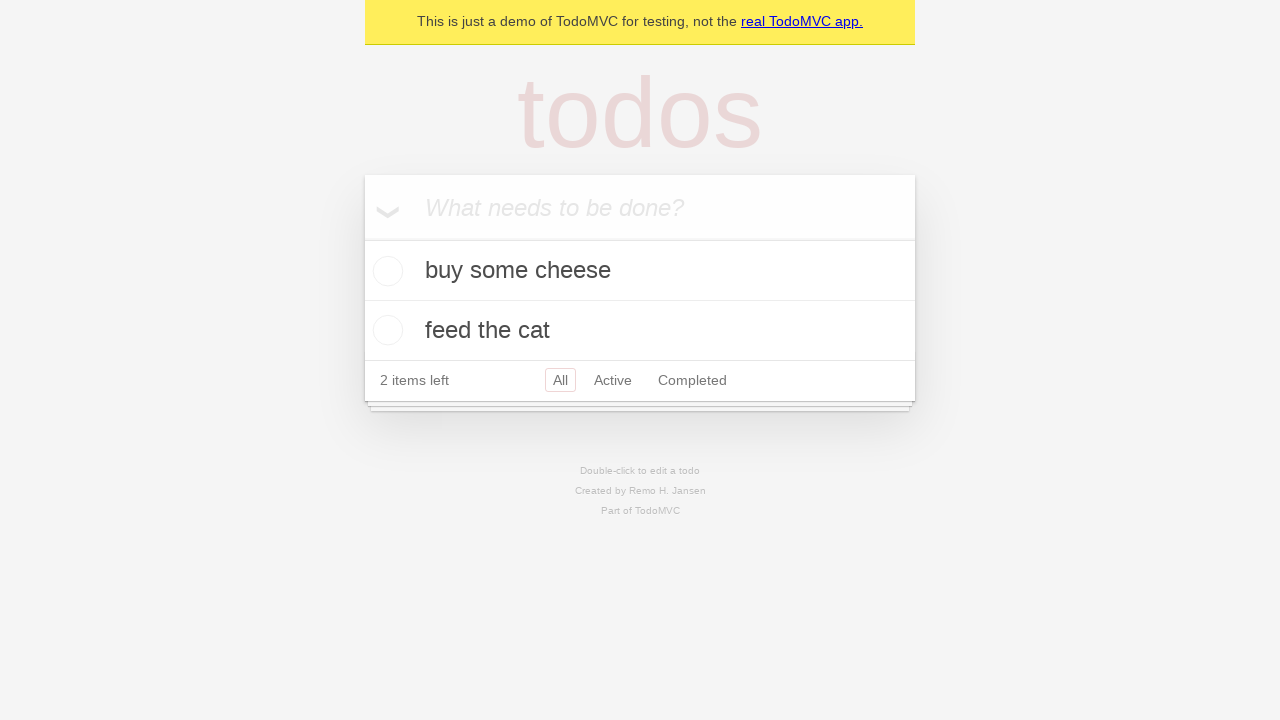

Waited for second todo item to appear
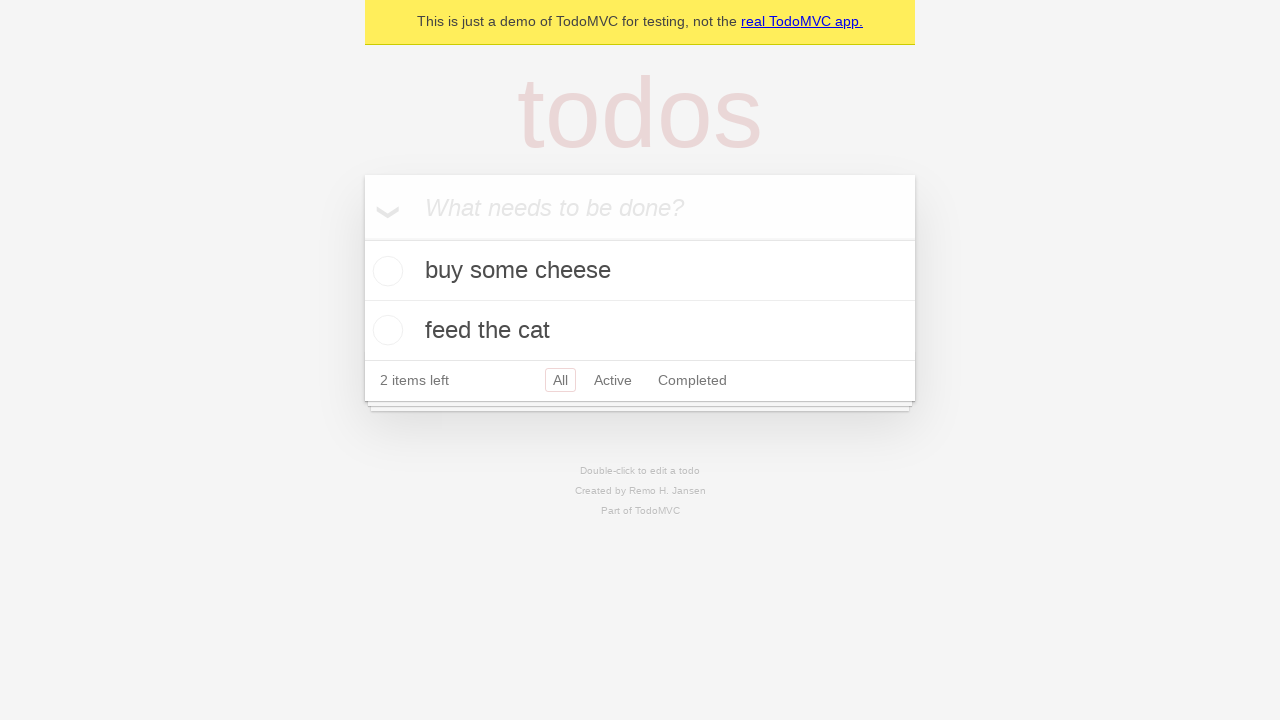

Located all todo items
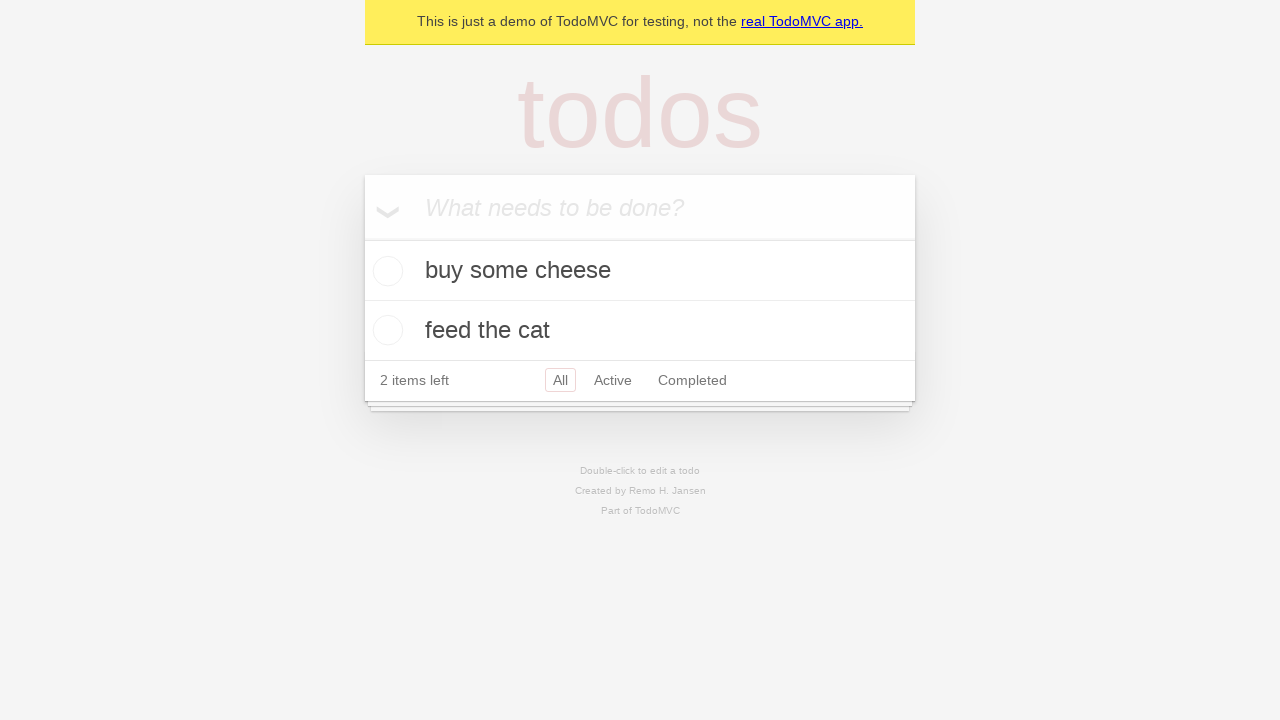

Checked first todo item at (385, 271) on .todo-list li >> nth=0 >> .toggle
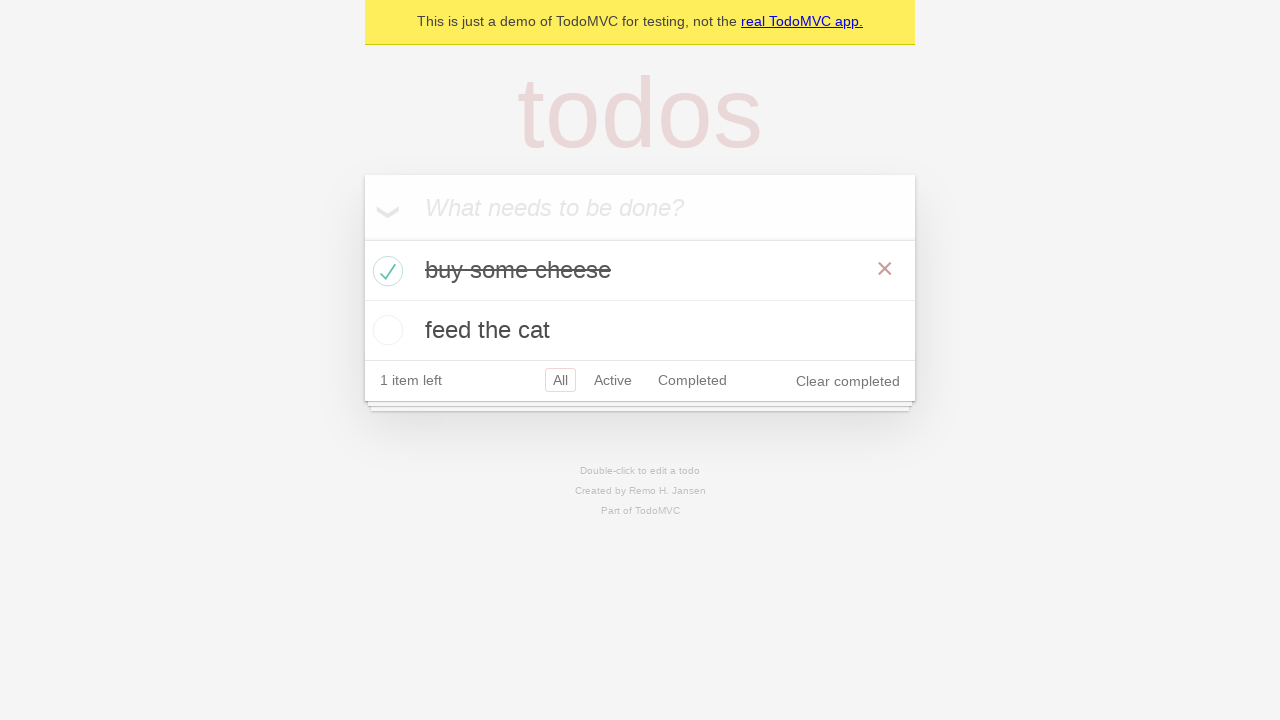

Reloaded page to test data persistence
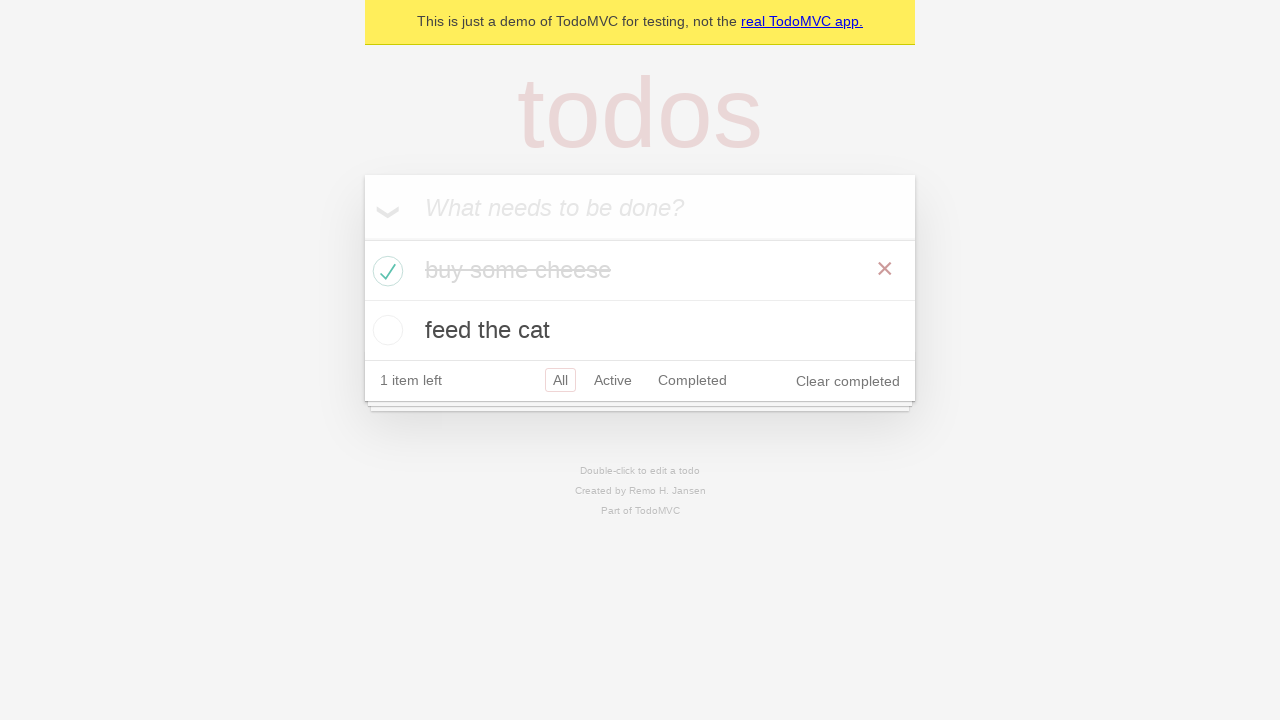

Waited for todo items to reload after page refresh
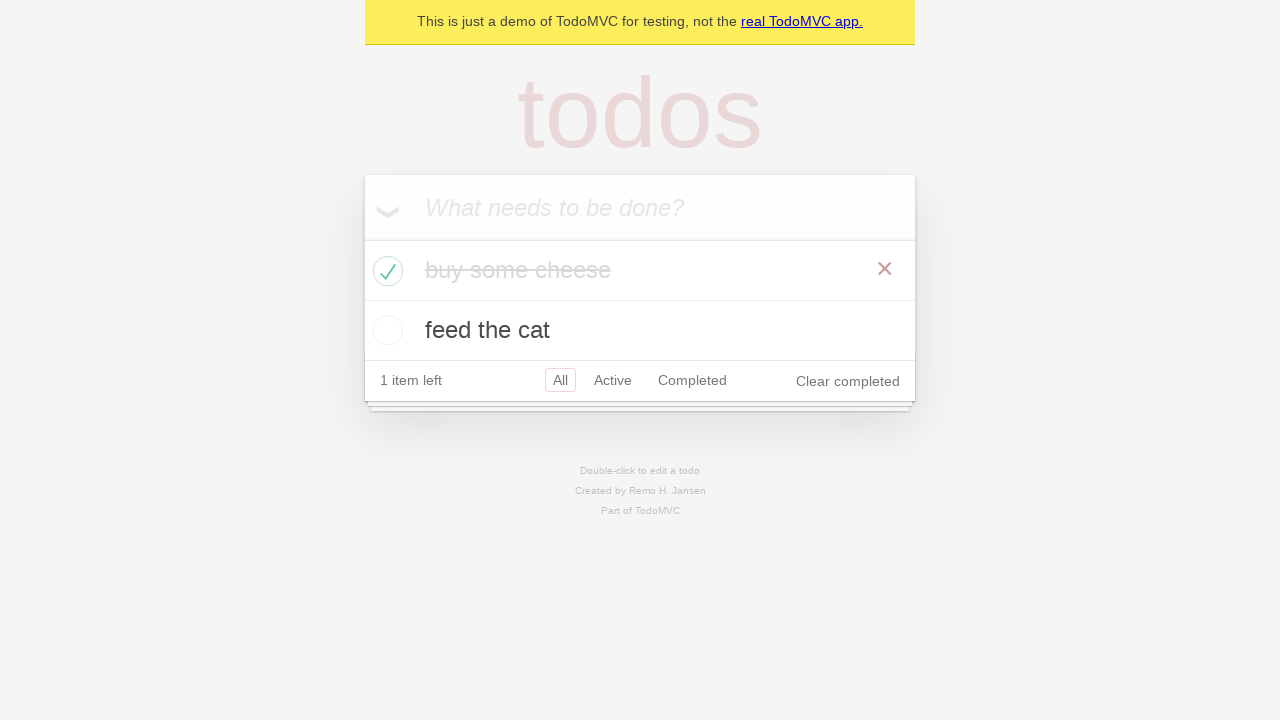

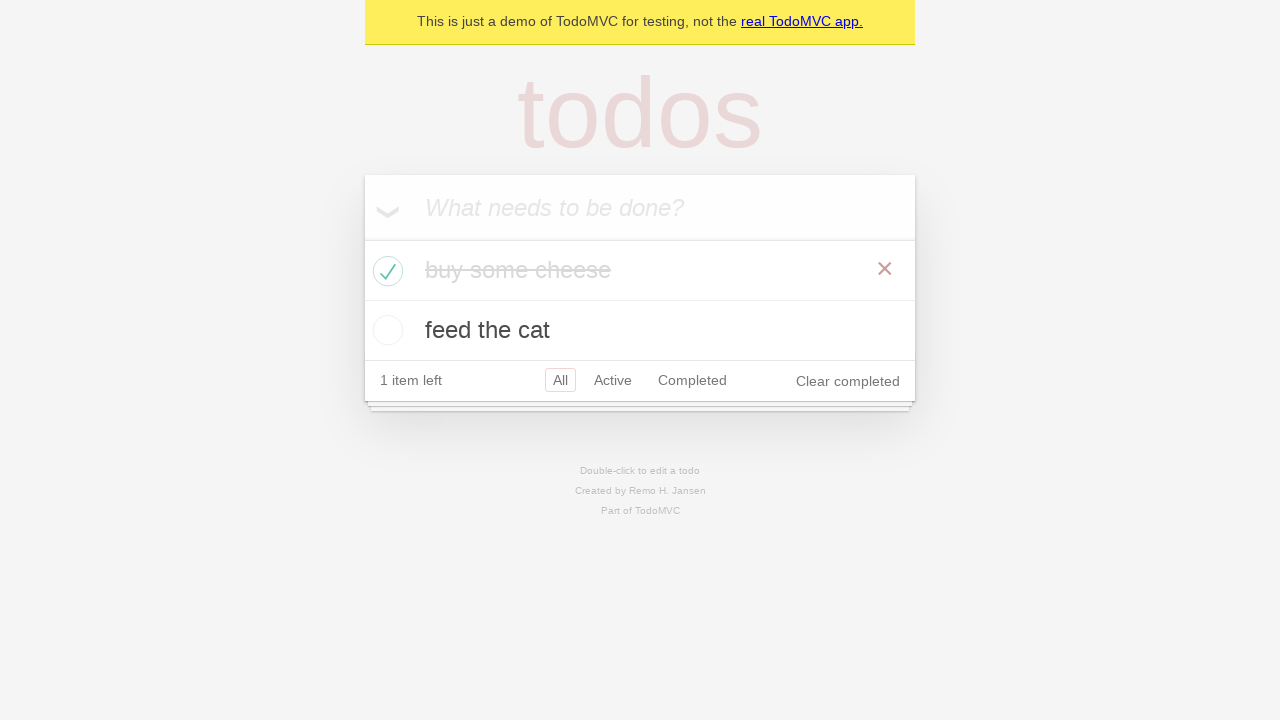